Tests CNPJ generation with formatting mask by clicking generate button and waiting for the formatted CNPJ to appear

Starting URL: https://www.4devs.com.br/gerador_de_cnpj

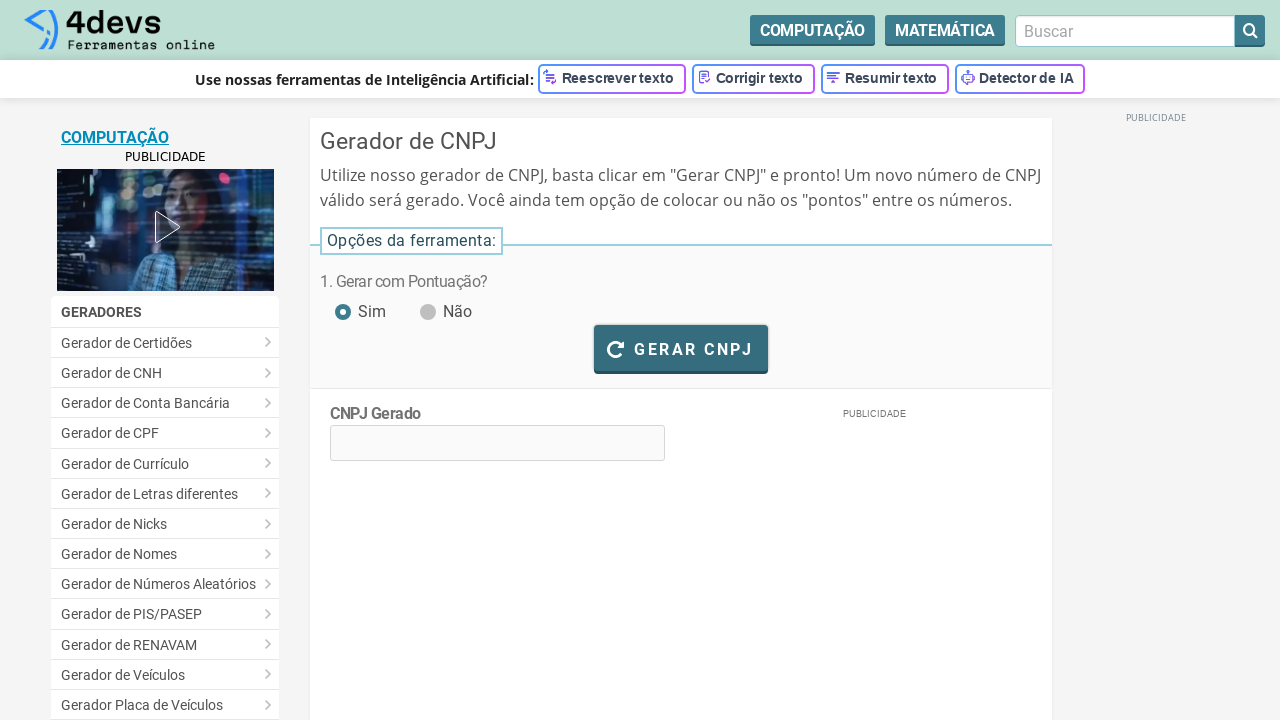

Clicked the generate CNPJ button at (681, 348) on #bt_gerar_cnpj
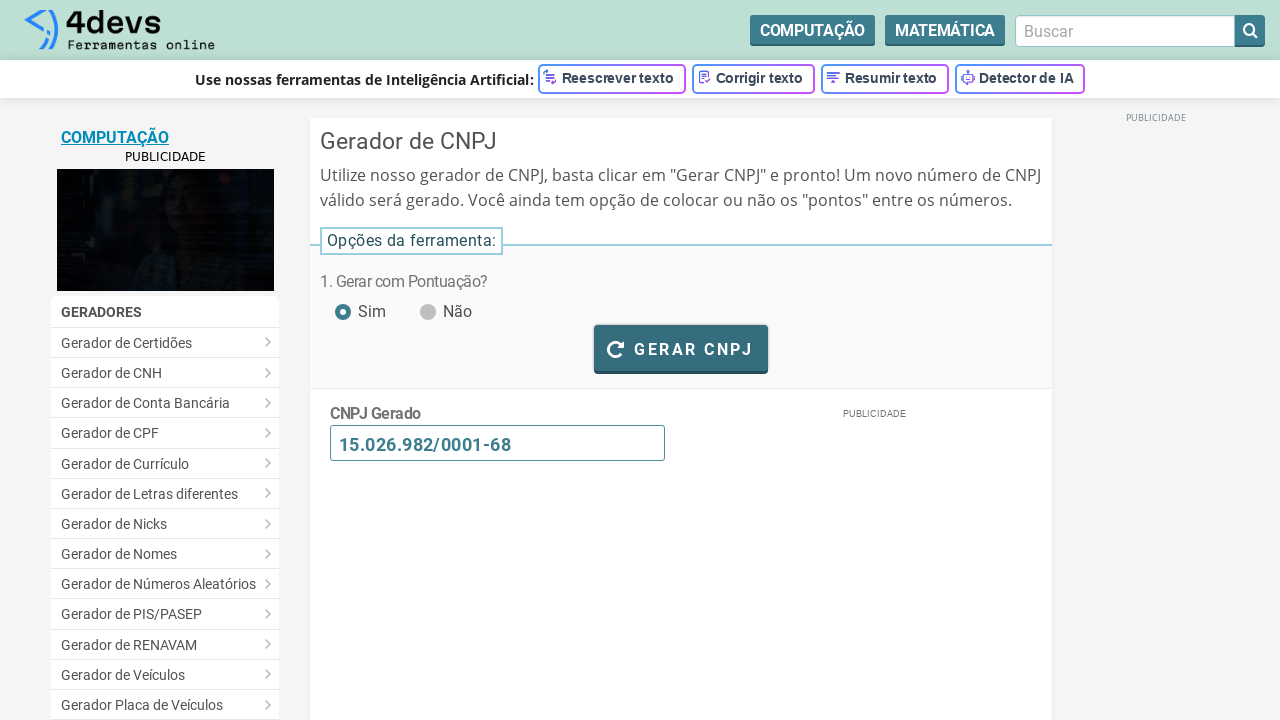

CNPJ generation completed and 'Gerando...' text disappeared
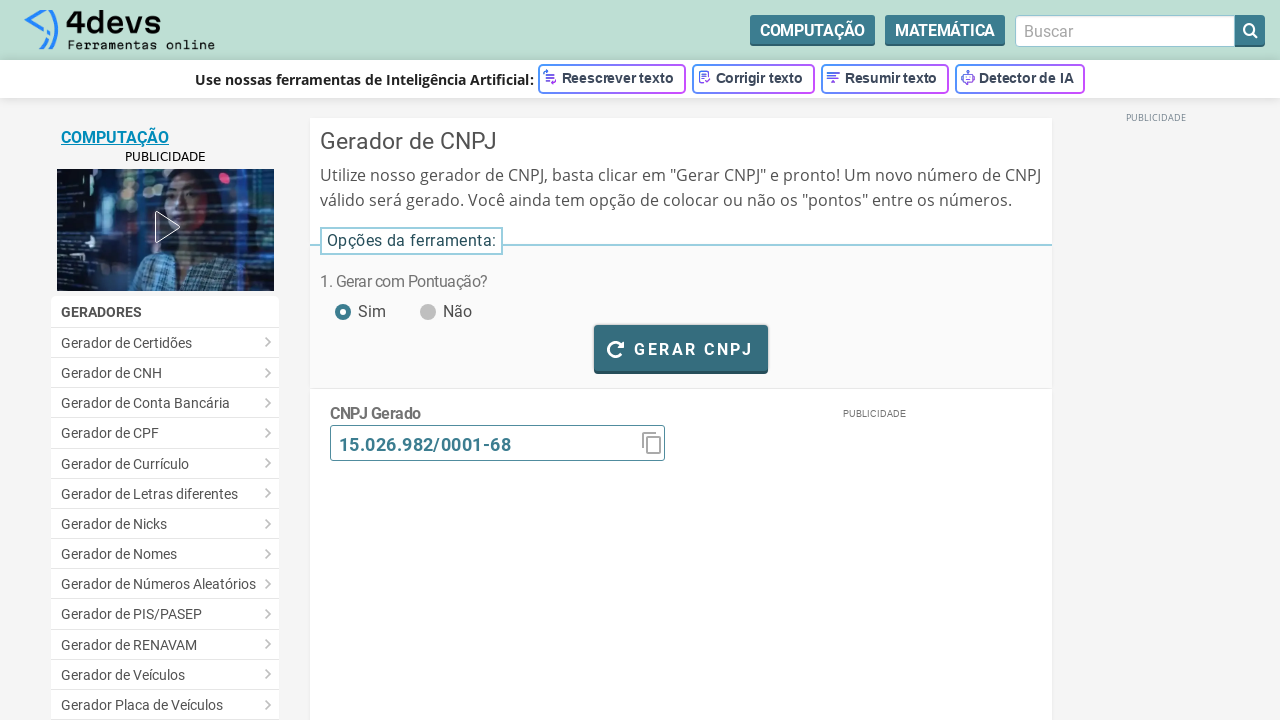

Verified that the formatted CNPJ element is visible
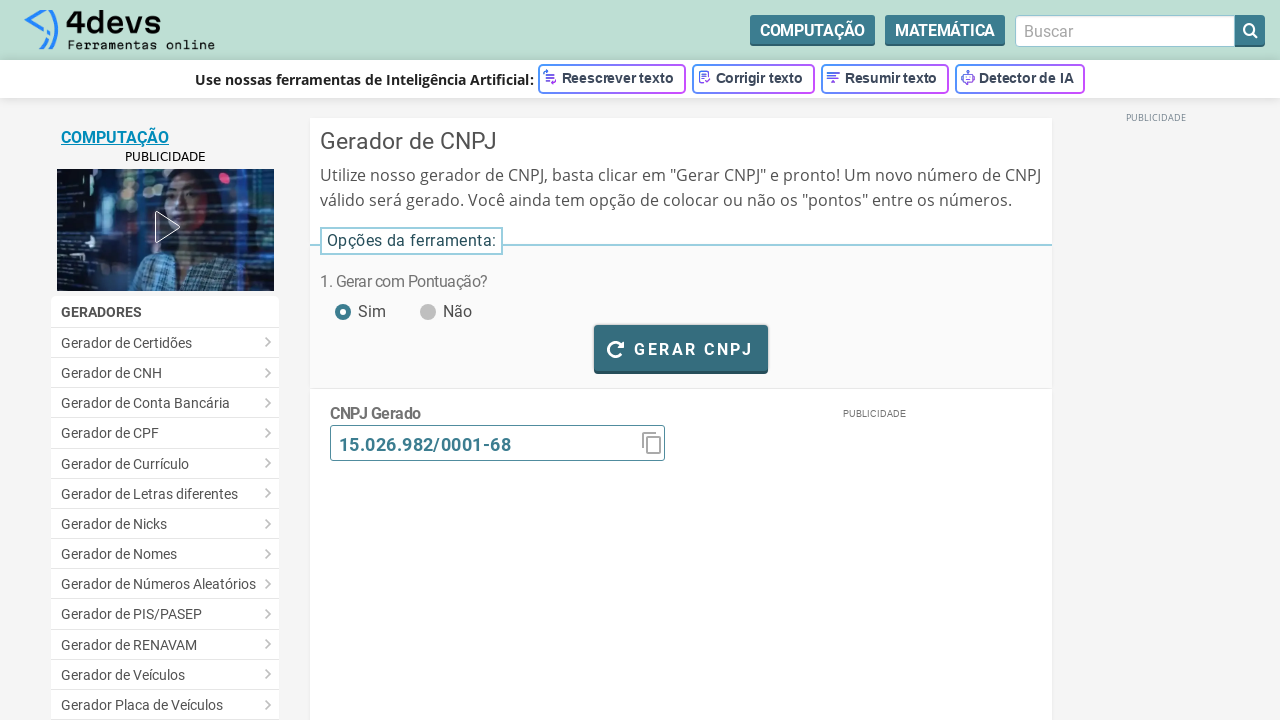

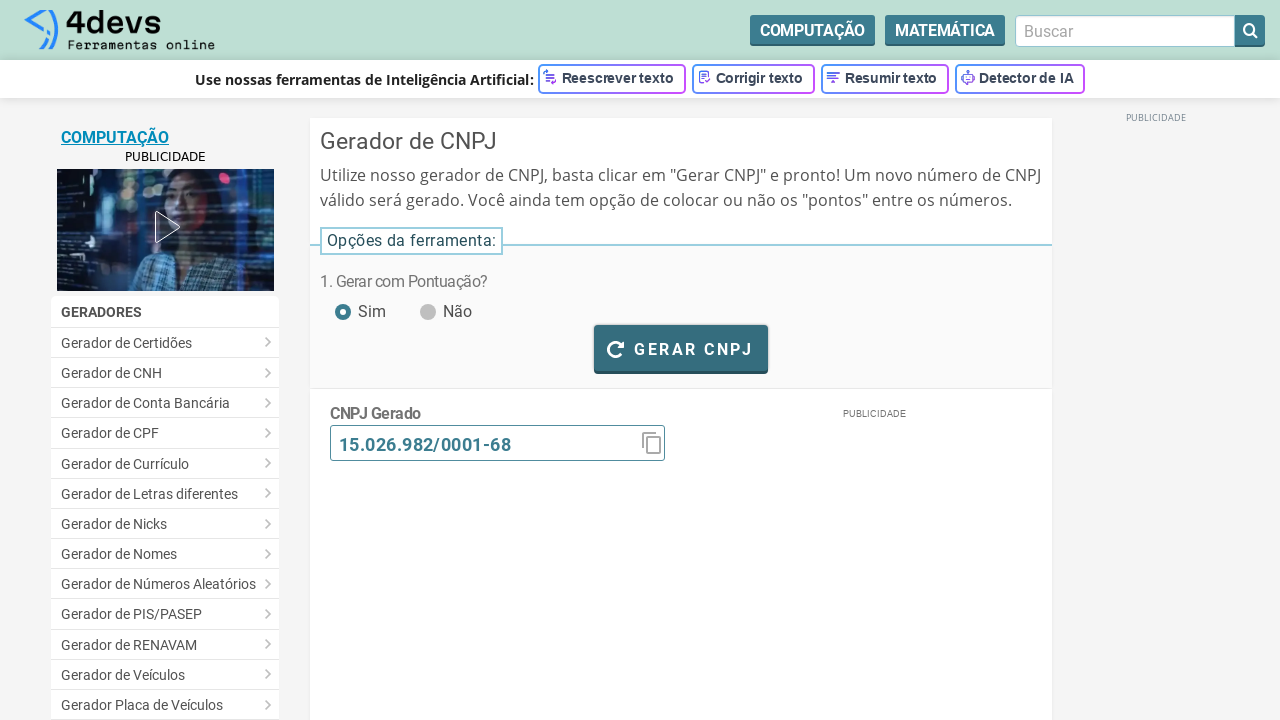